Tests a registration form by filling in first name, last name, and email fields, then submitting and verifying the success message

Starting URL: http://suninjuly.github.io/registration1.html

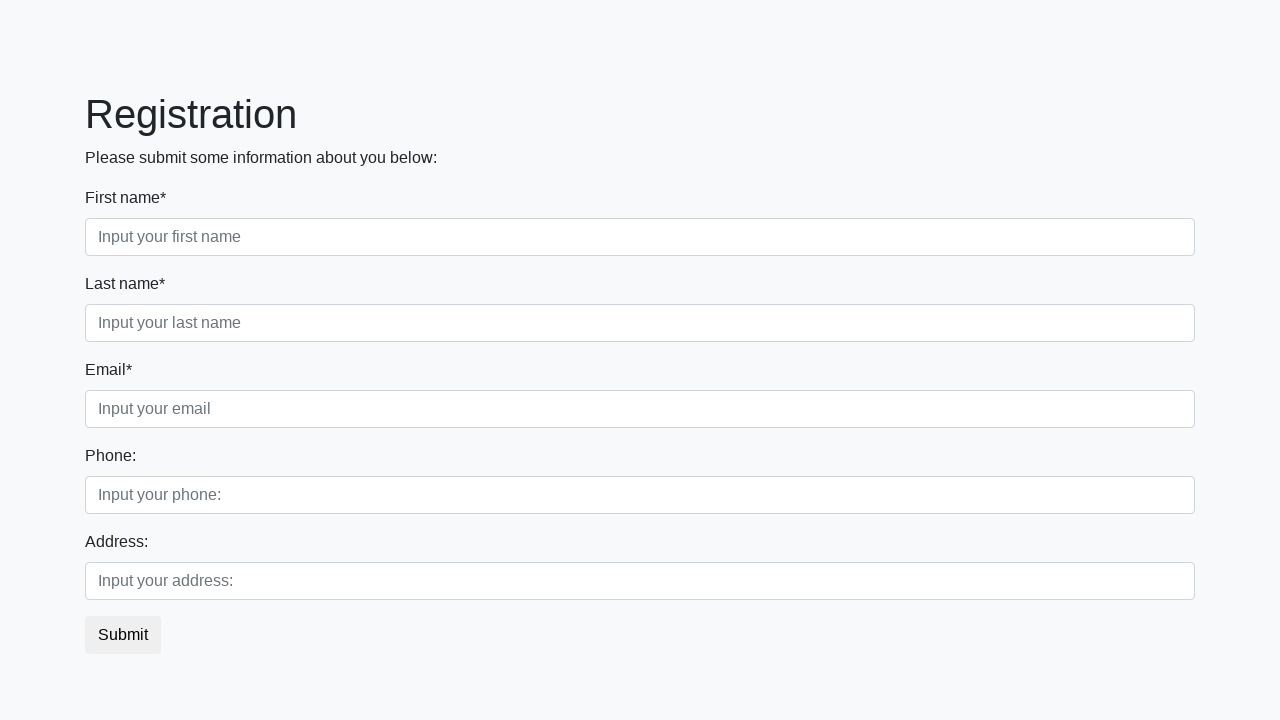

Filled first name field with 'Igor' on //input[@placeholder='Input your first name']
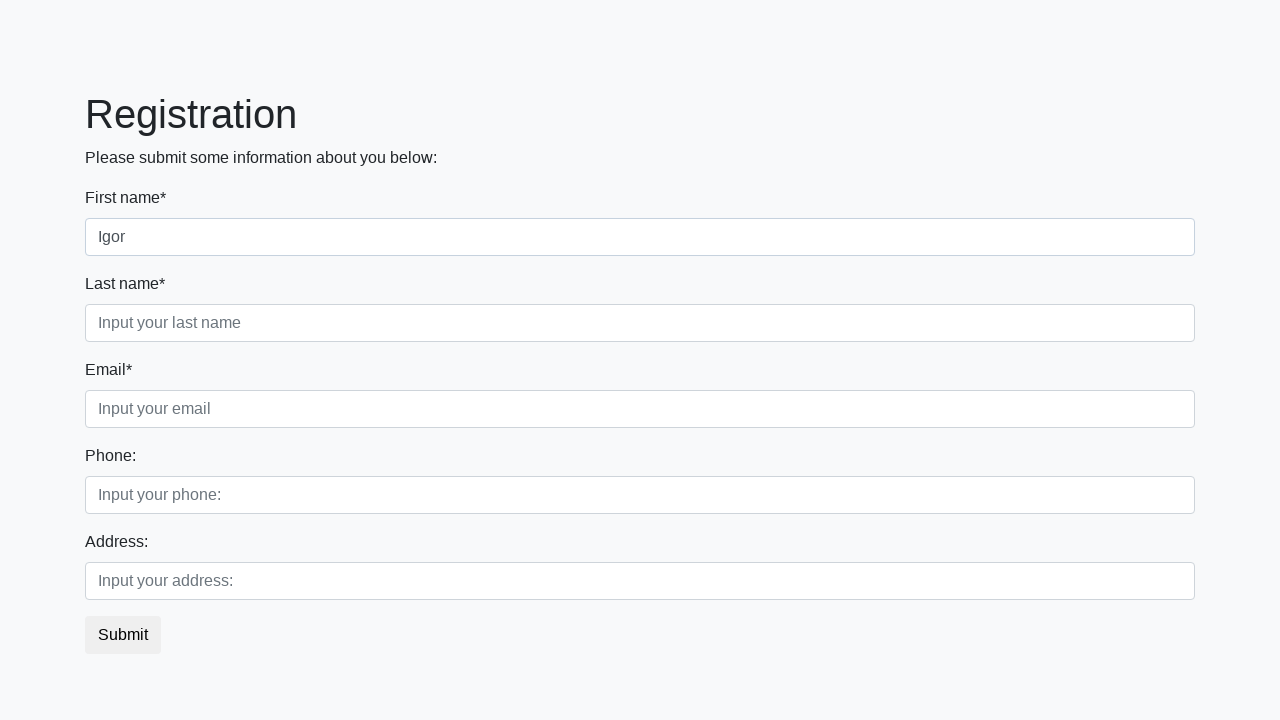

Filled last name field with 'Komarov' on //input[@placeholder='Input your last name']
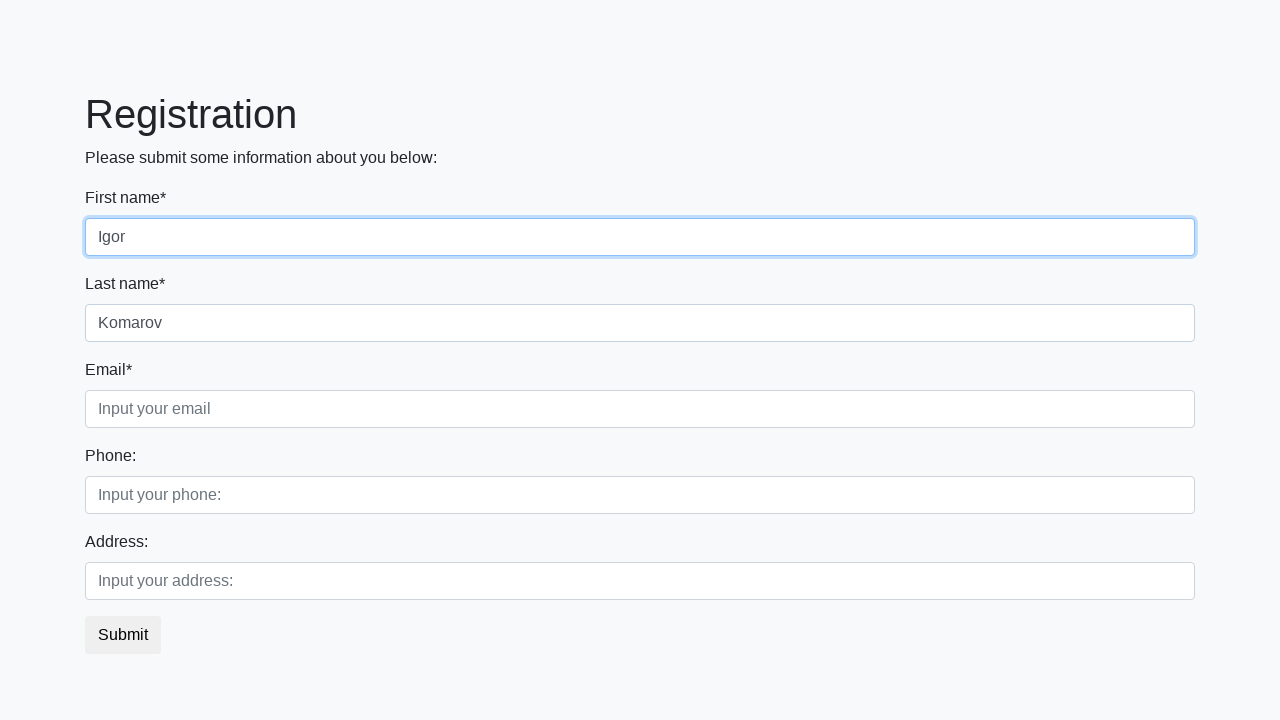

Filled email field with 'igor@mail.com' on //input[@placeholder='Input your email']
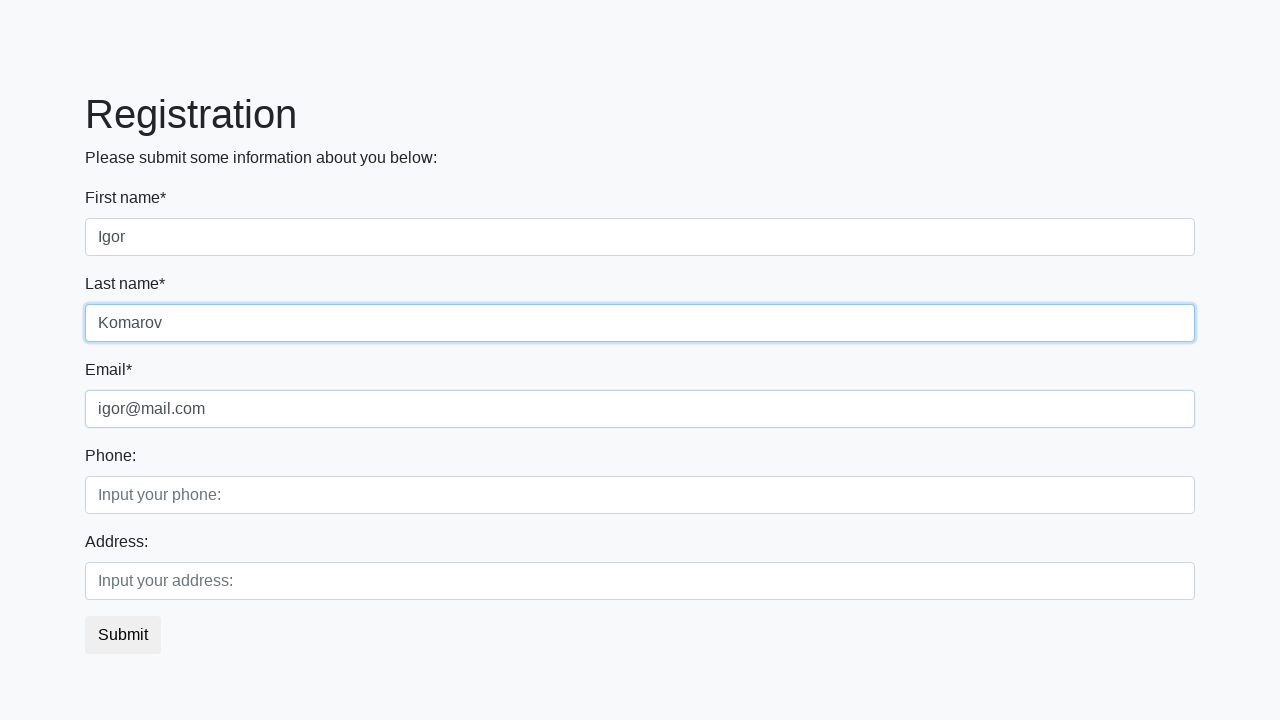

Clicked submit button at (123, 635) on .btn-default
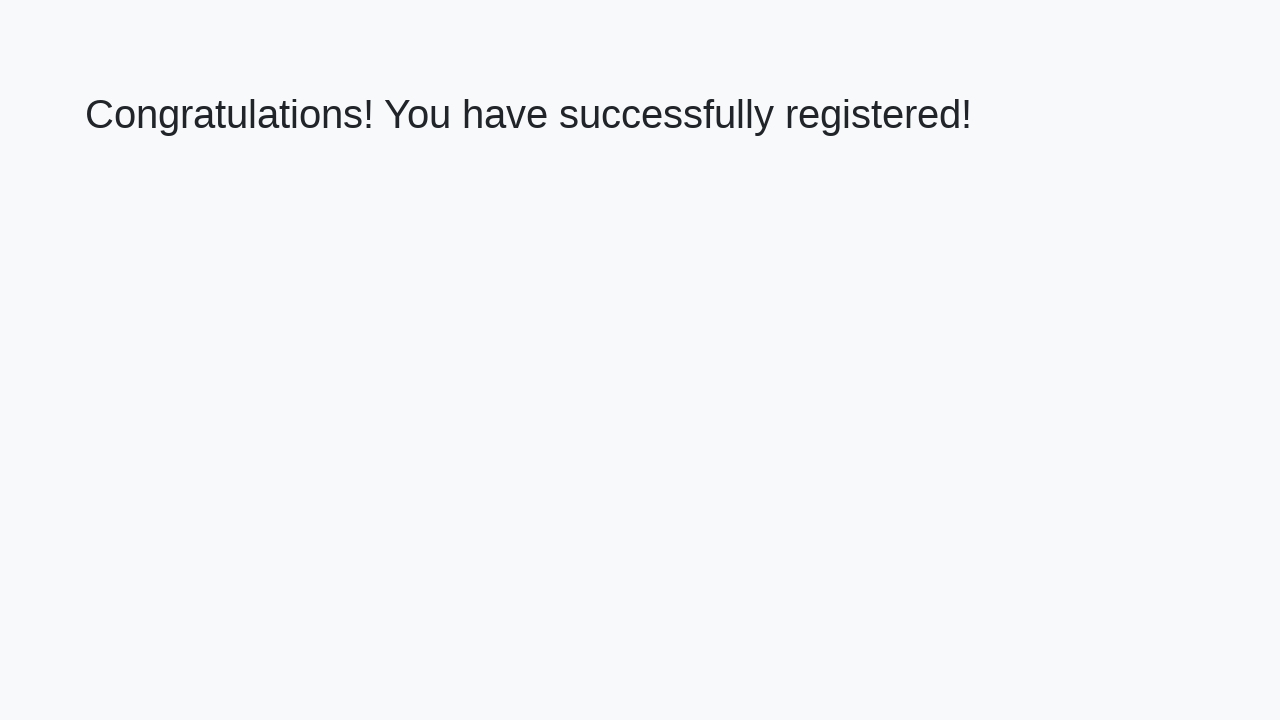

Success message element loaded
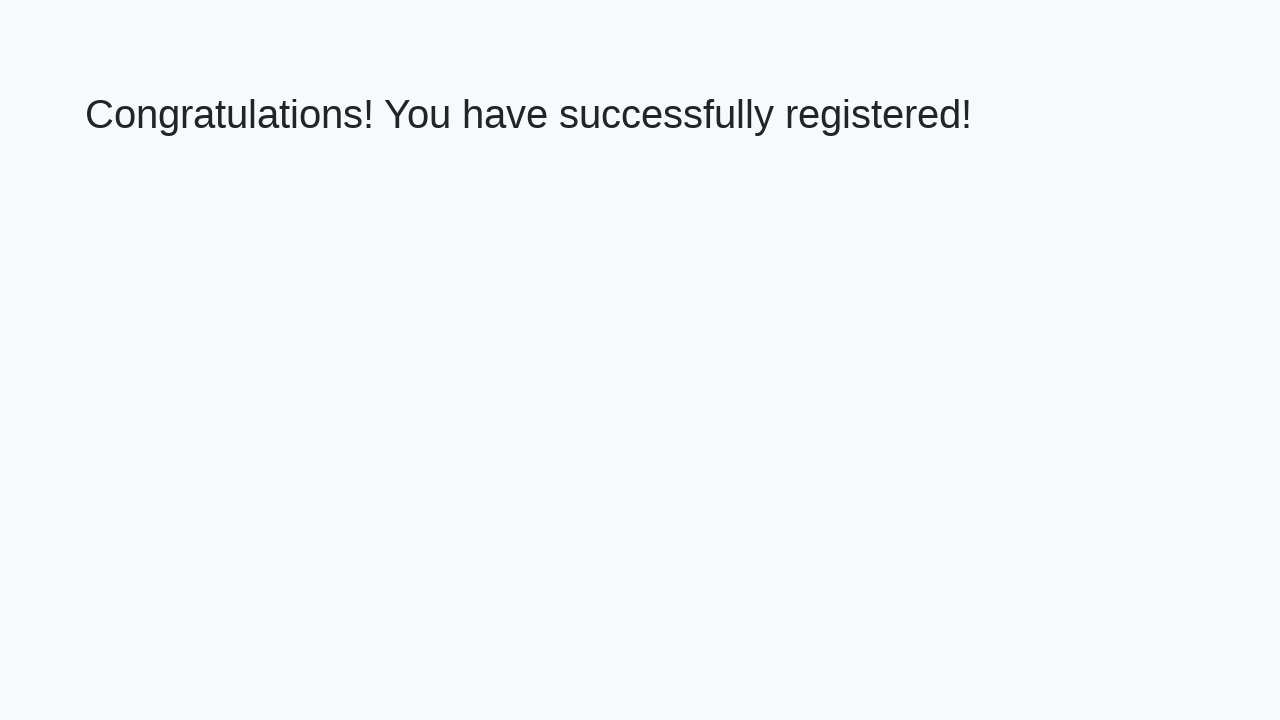

Retrieved success message text
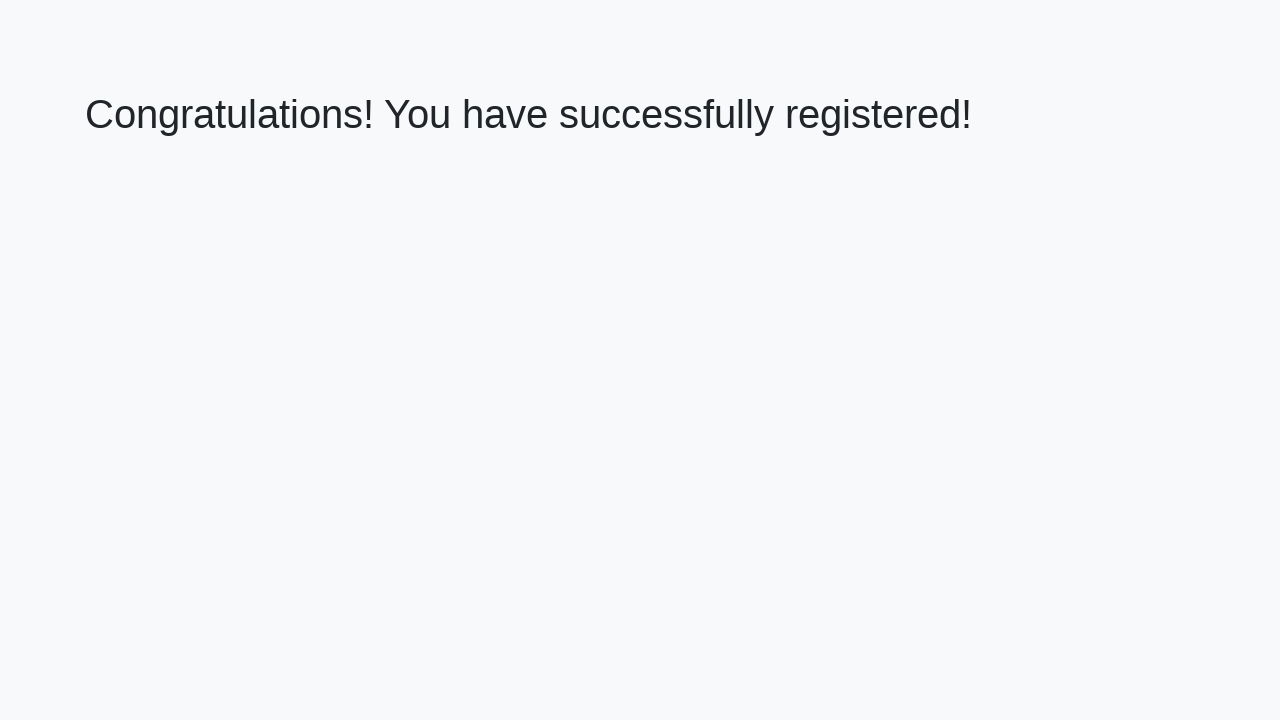

Verified success message: 'Congratulations! You have successfully registered!'
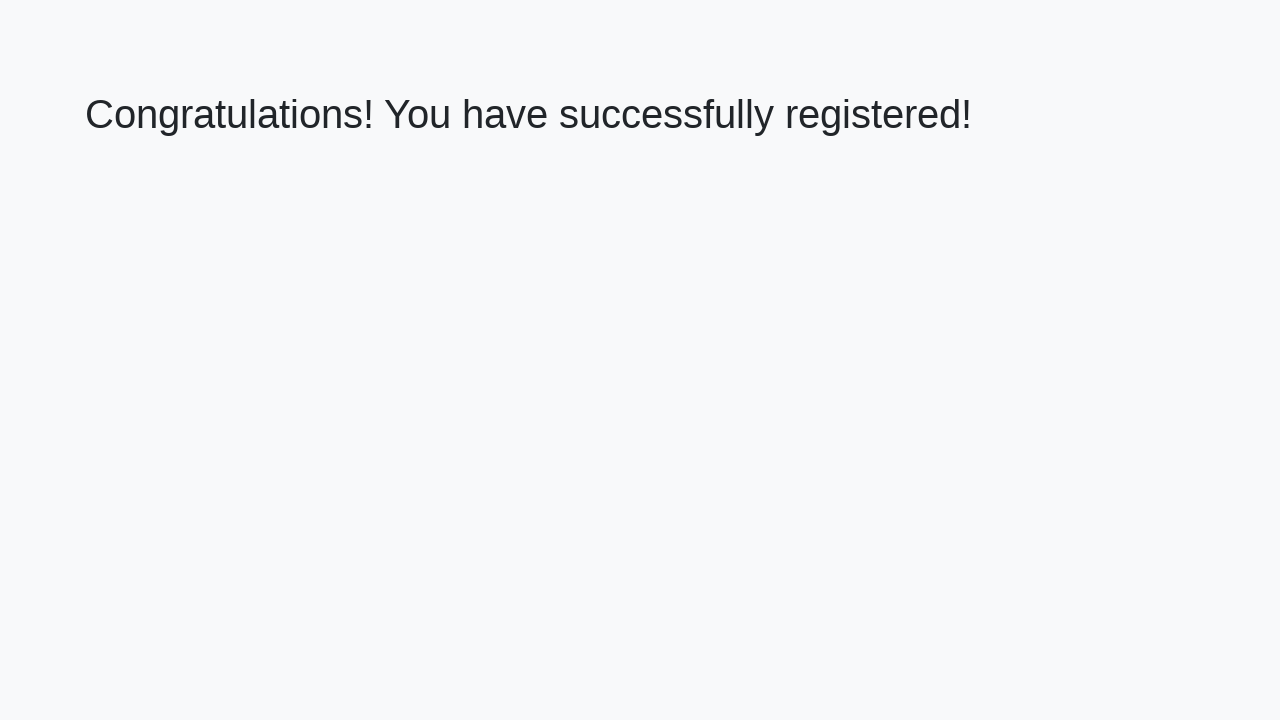

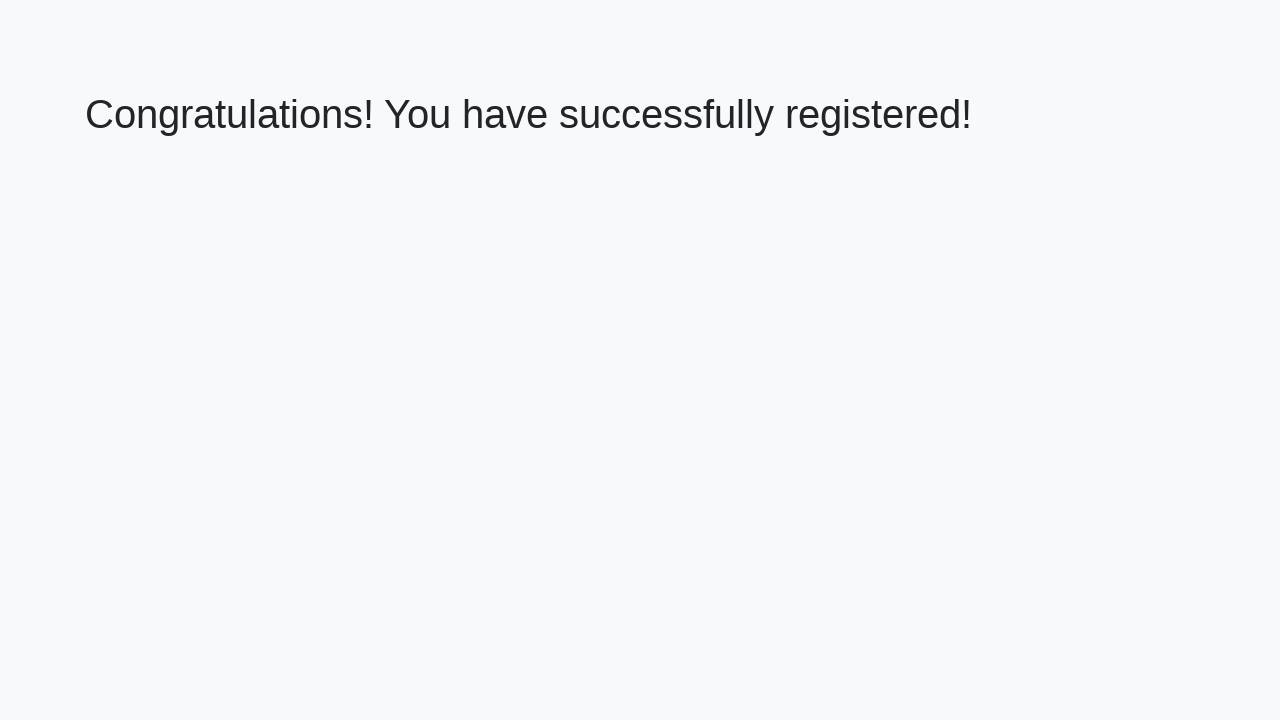